Tests the second checkbox selection state on the Checkboxes page.

Starting URL: https://the-internet.herokuapp.com/

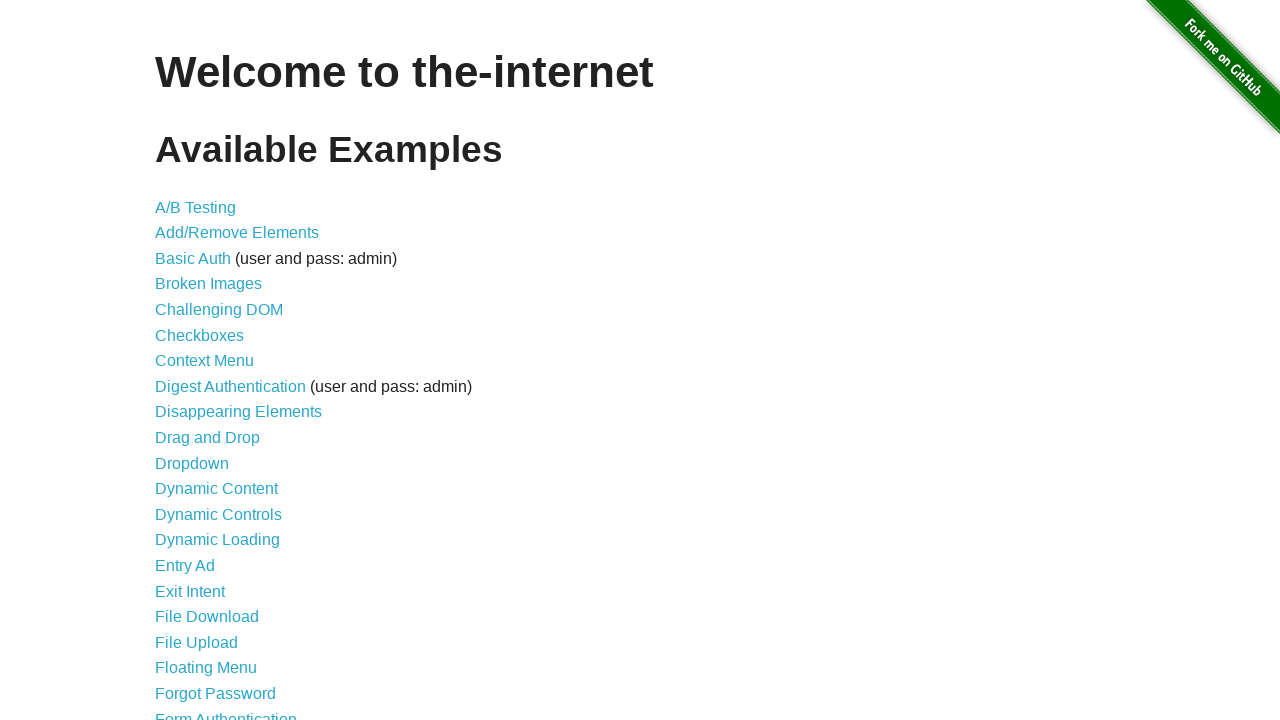

Clicked on Checkboxes link at (200, 335) on text=Checkboxes
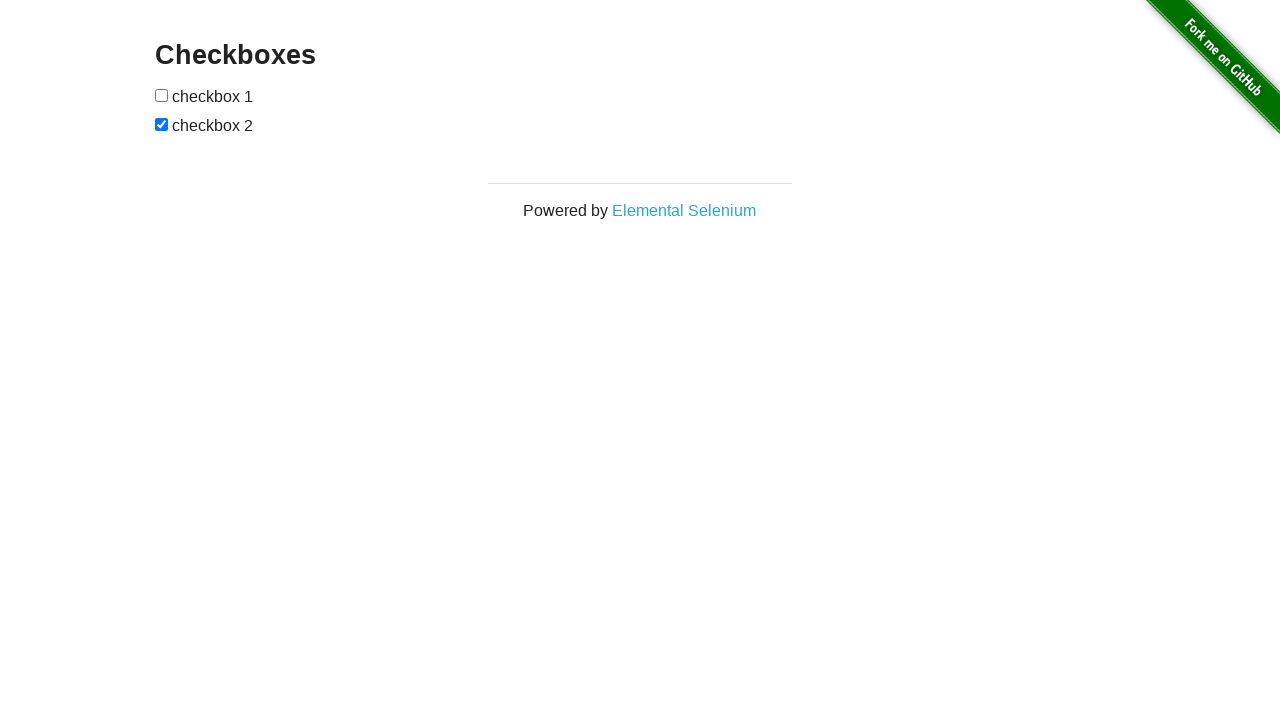

Navigated to Checkboxes page and URL confirmed
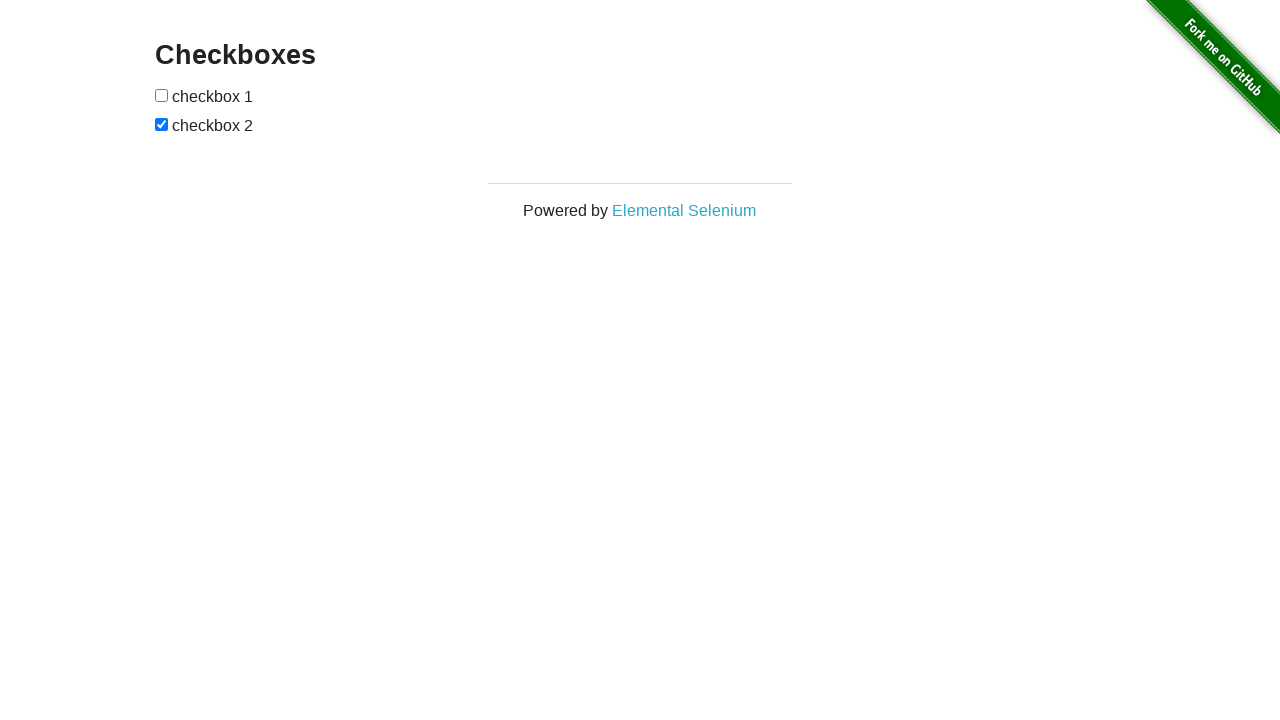

Second checkbox element is visible and ready
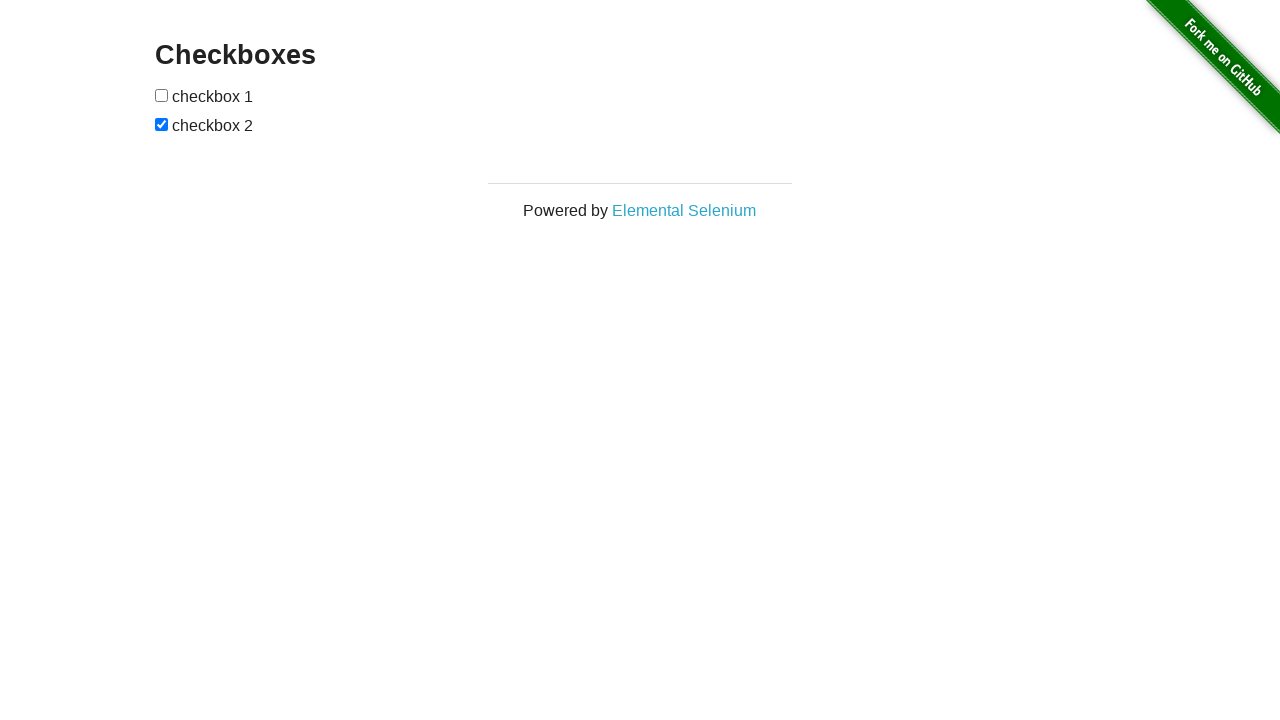

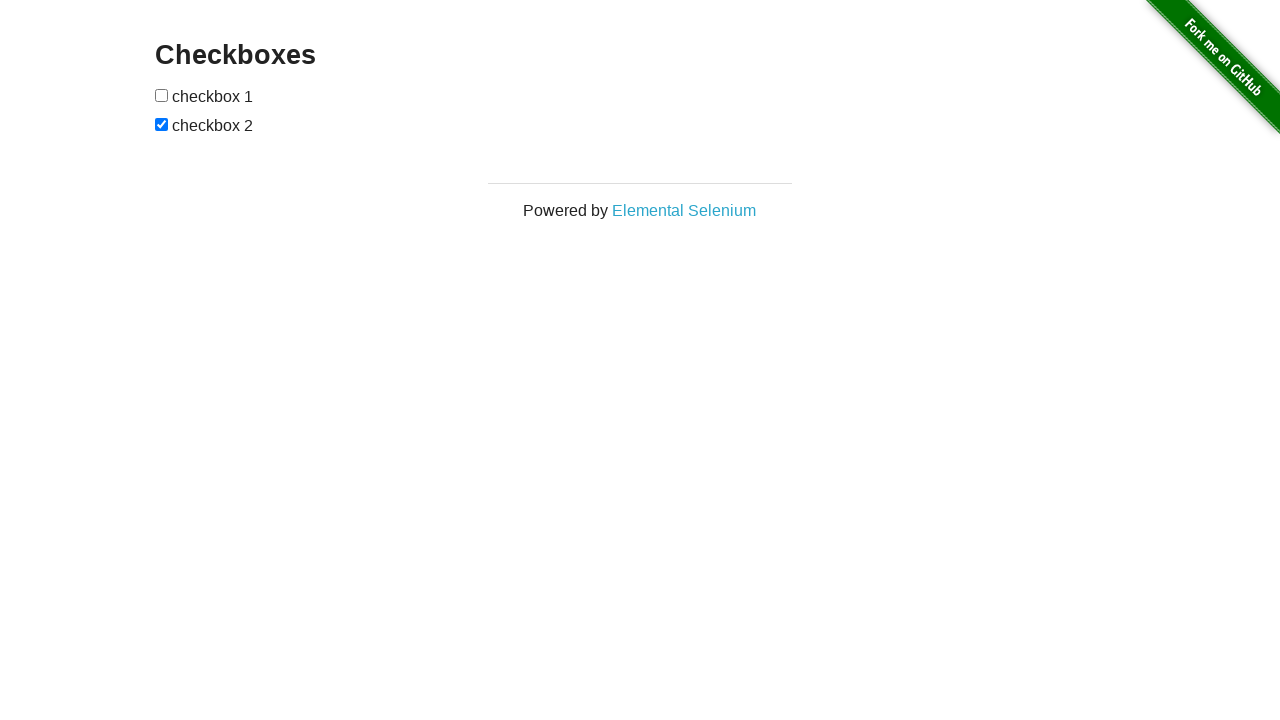